Tests that a cell can be activated again on second change cycle

Starting URL: https://zadatak.singidunum.ac.rs/predmeti/testiranje-softvera/mouse001/

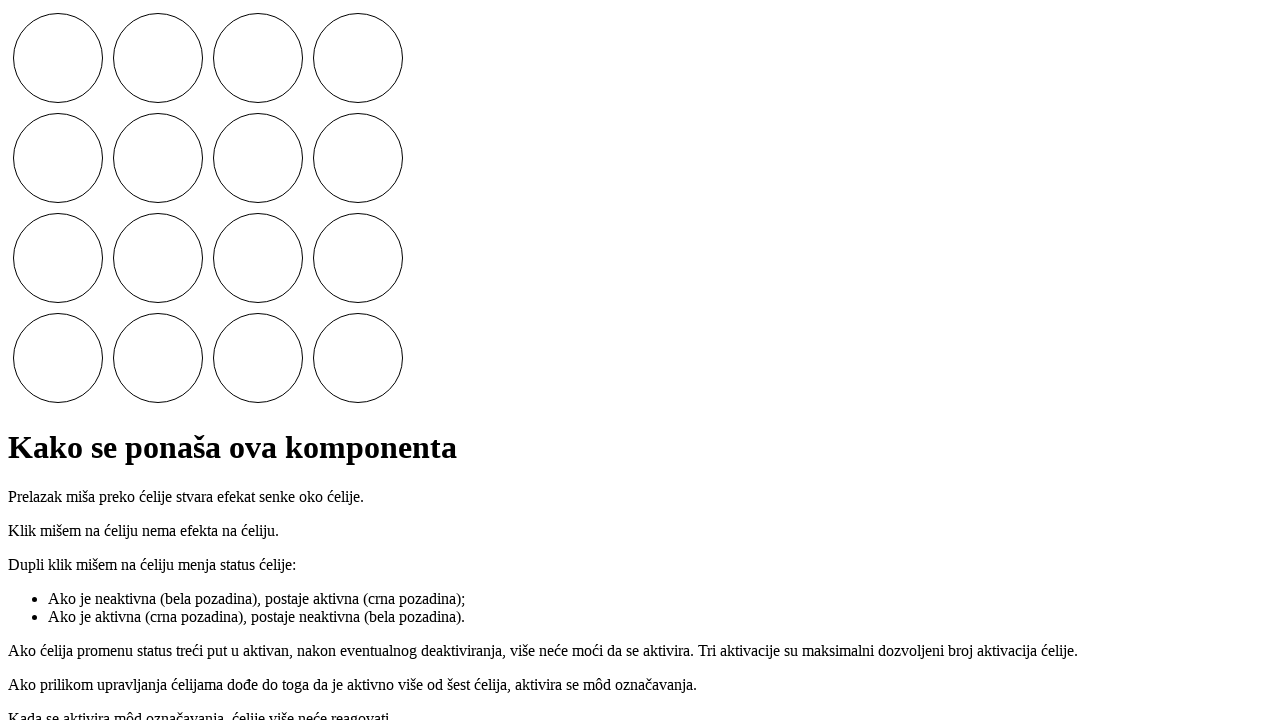

Located the 6th cell element (index 5)
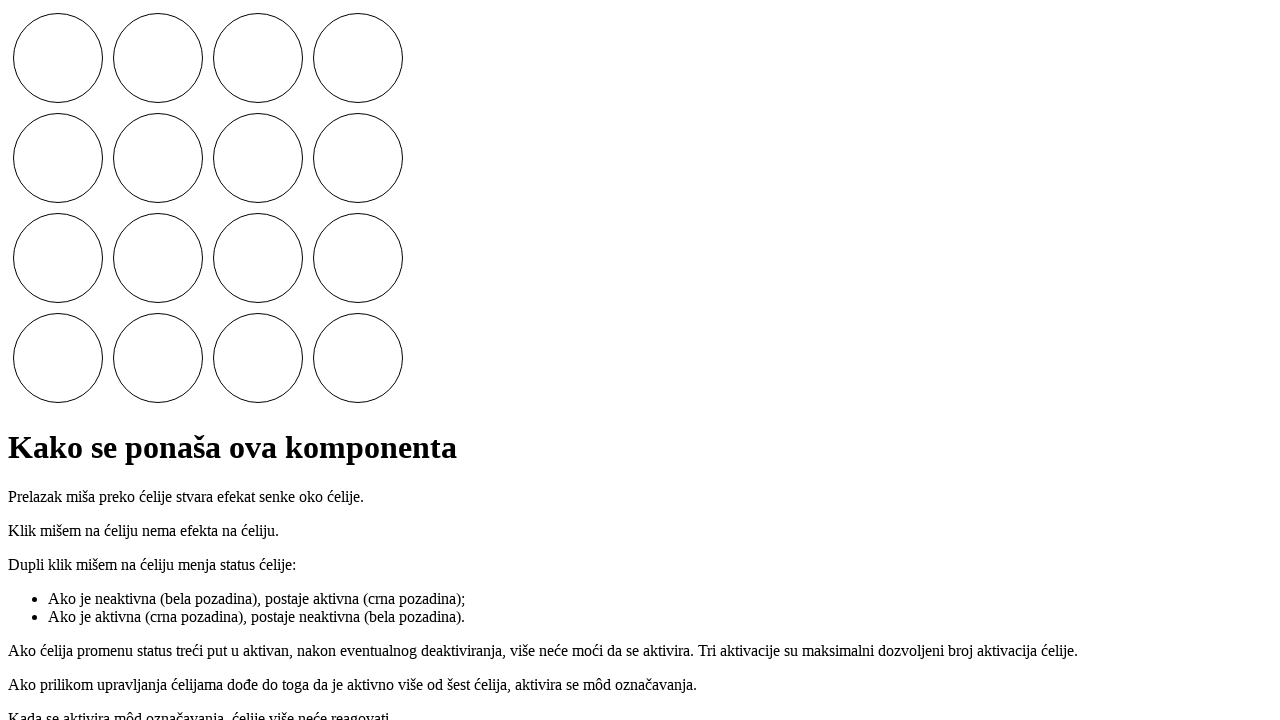

Double-clicked cell to activate it (first activation) at (158, 158) on .cells i >> nth=5
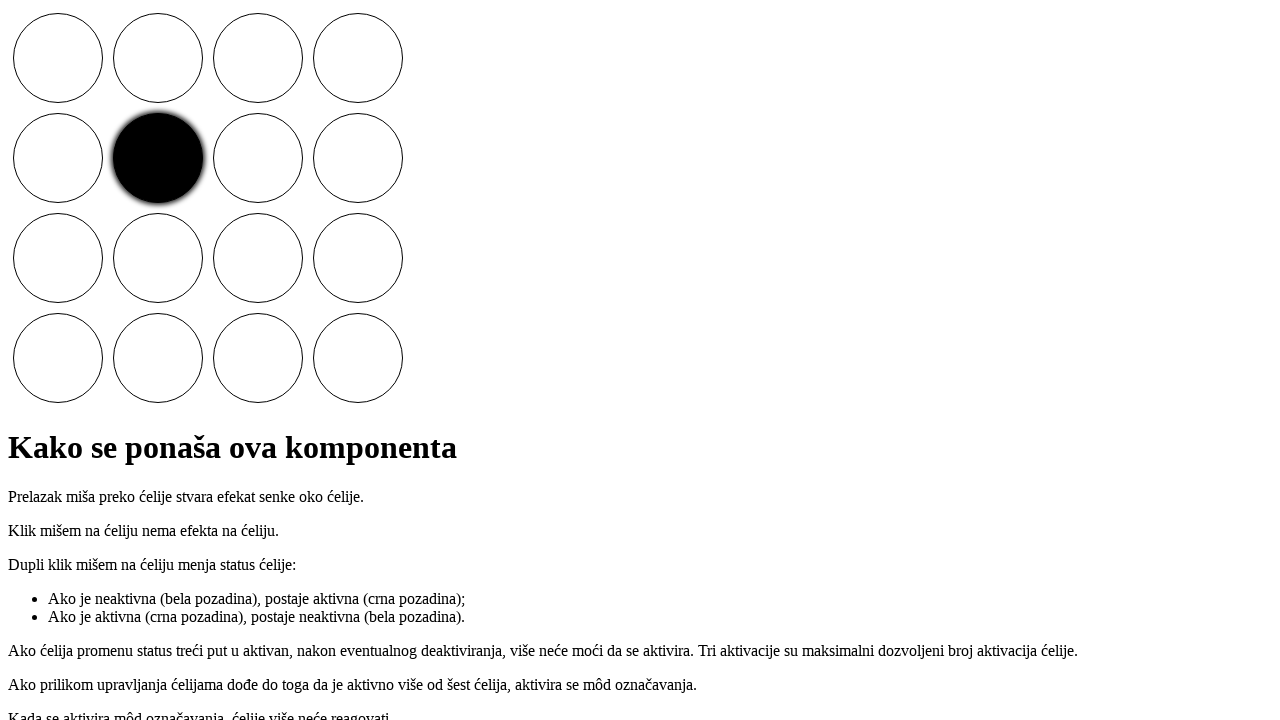

Double-clicked cell to deactivate it (first deactivation) at (158, 158) on .cells i >> nth=5
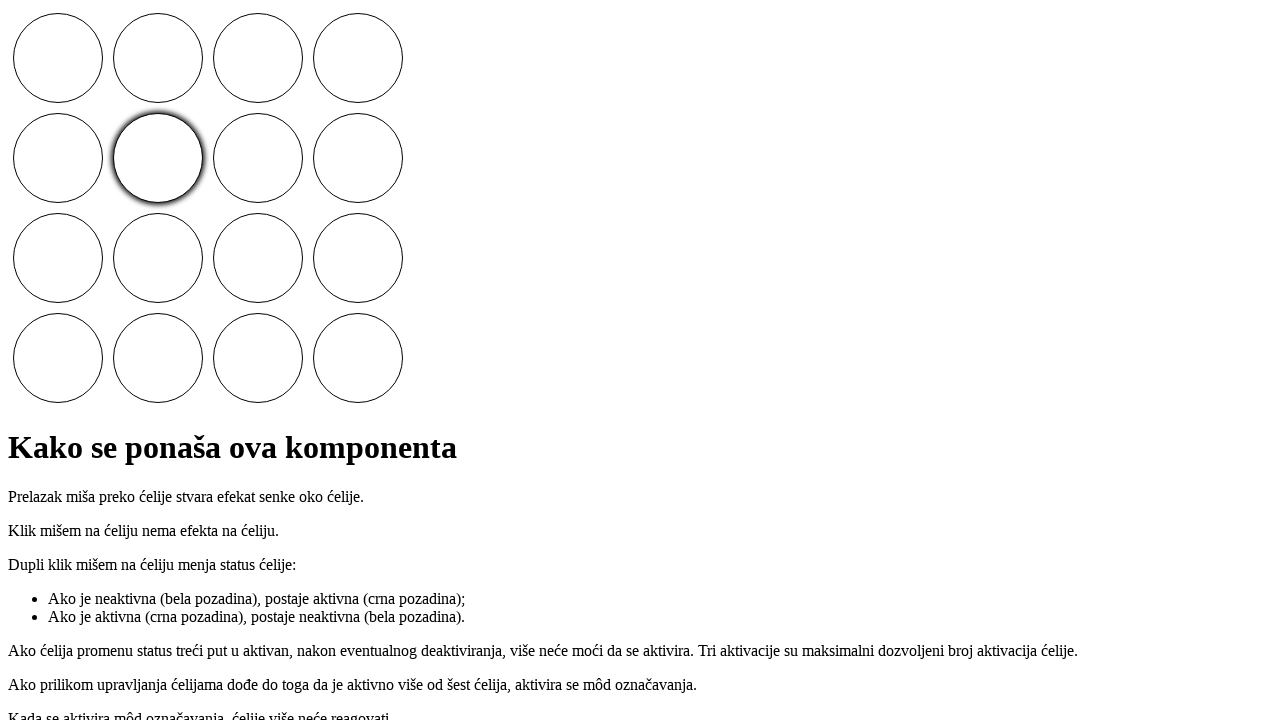

Double-clicked cell to activate it again (second activation) at (158, 158) on .cells i >> nth=5
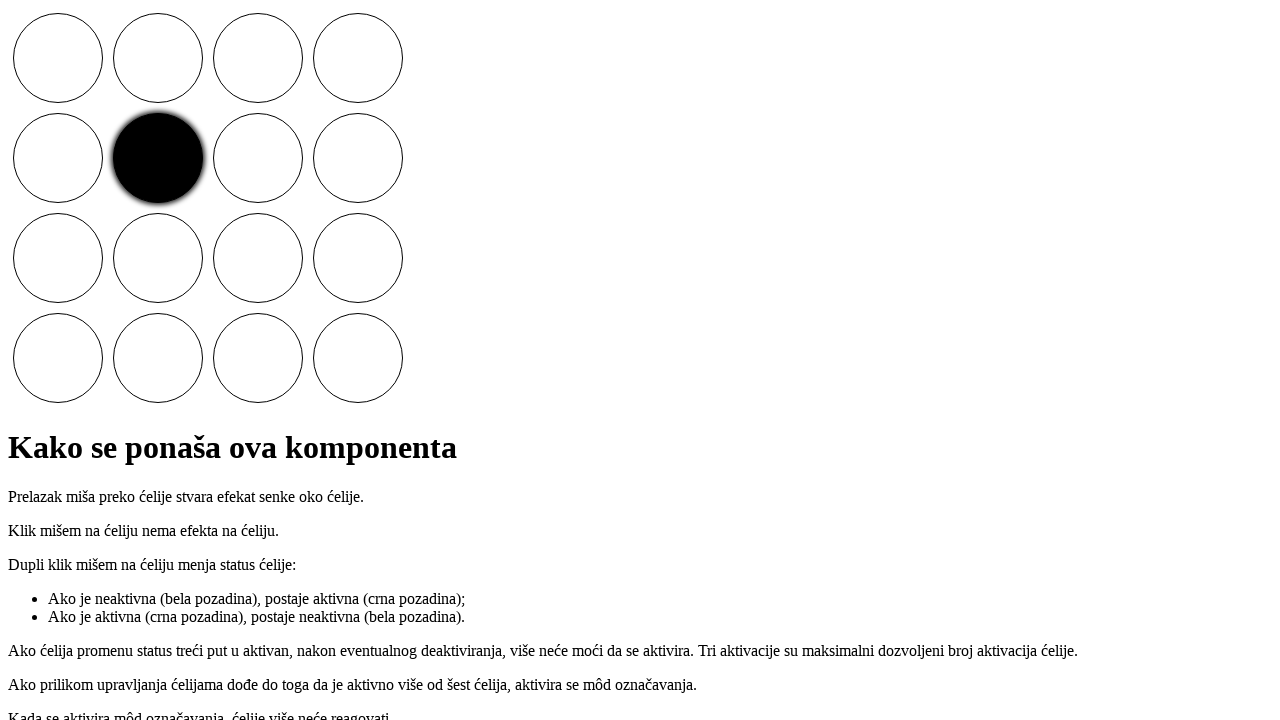

Retrieved computed background color of cell
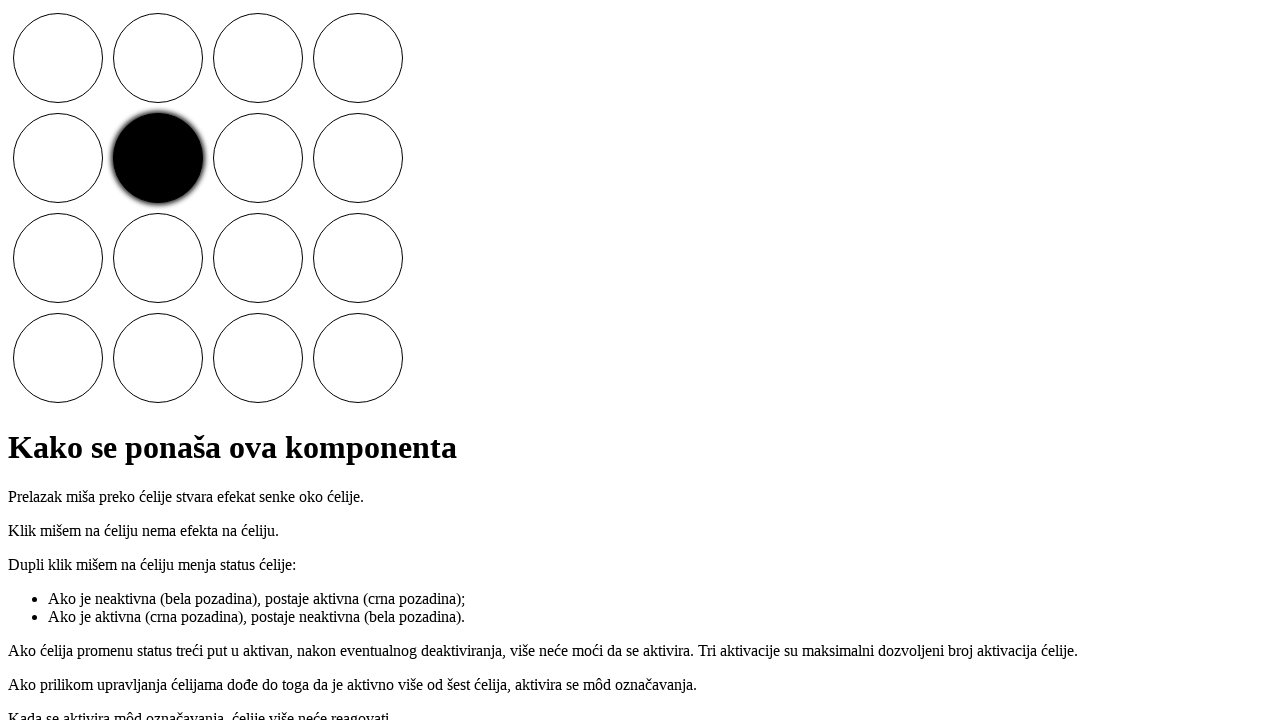

Verified cell is black (active) - background color: rgb(0, 0, 0)
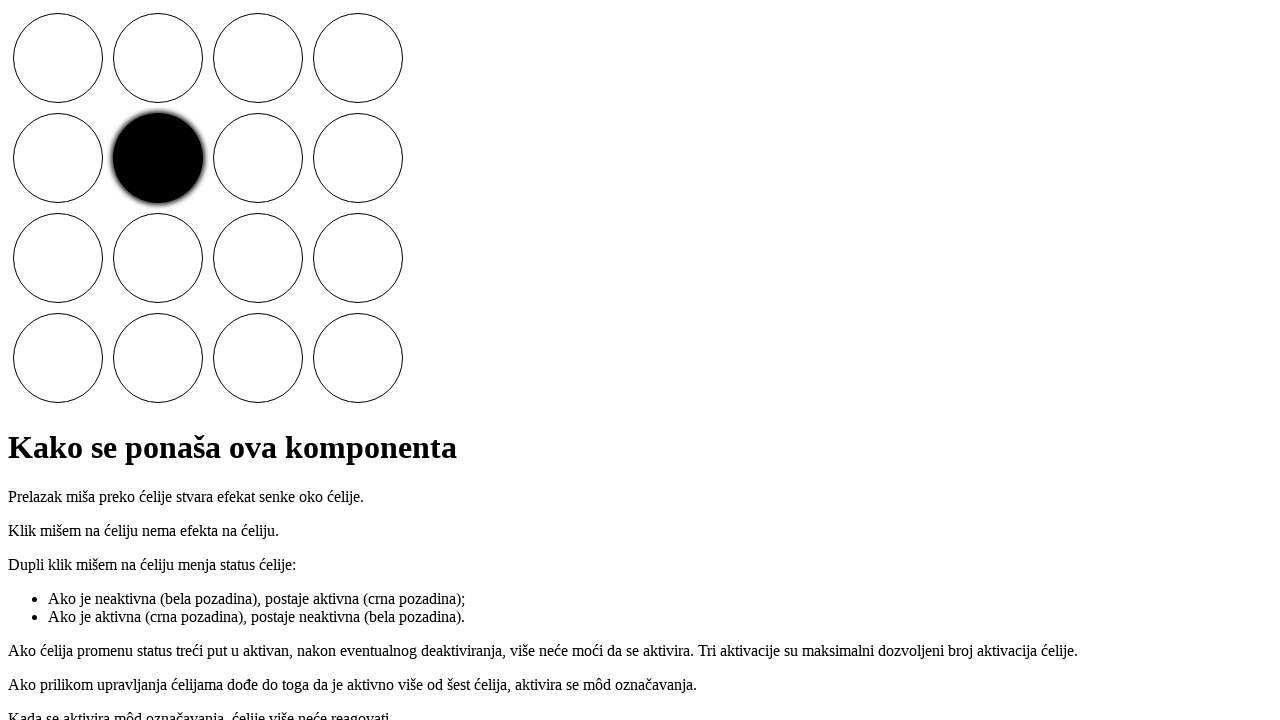

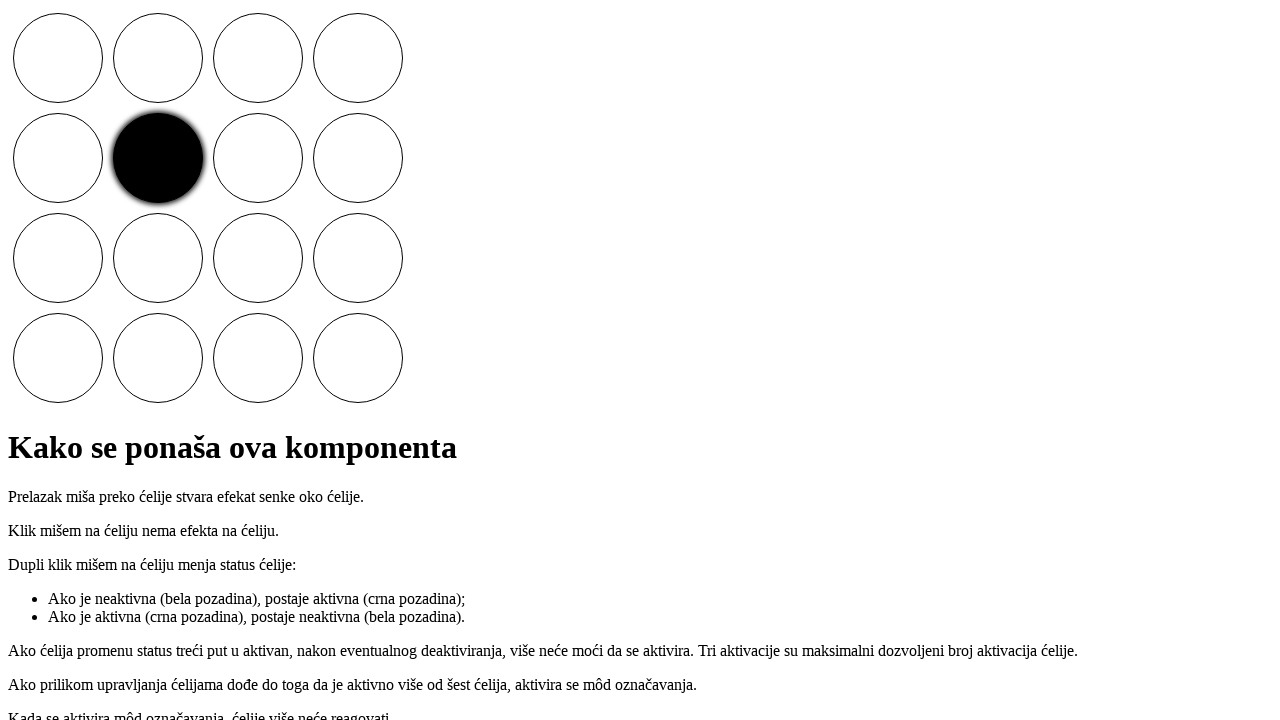